Fills out a registration form with personal information including name, address, email and phone number

Starting URL: http://demo.automationtesting.in/Register.html

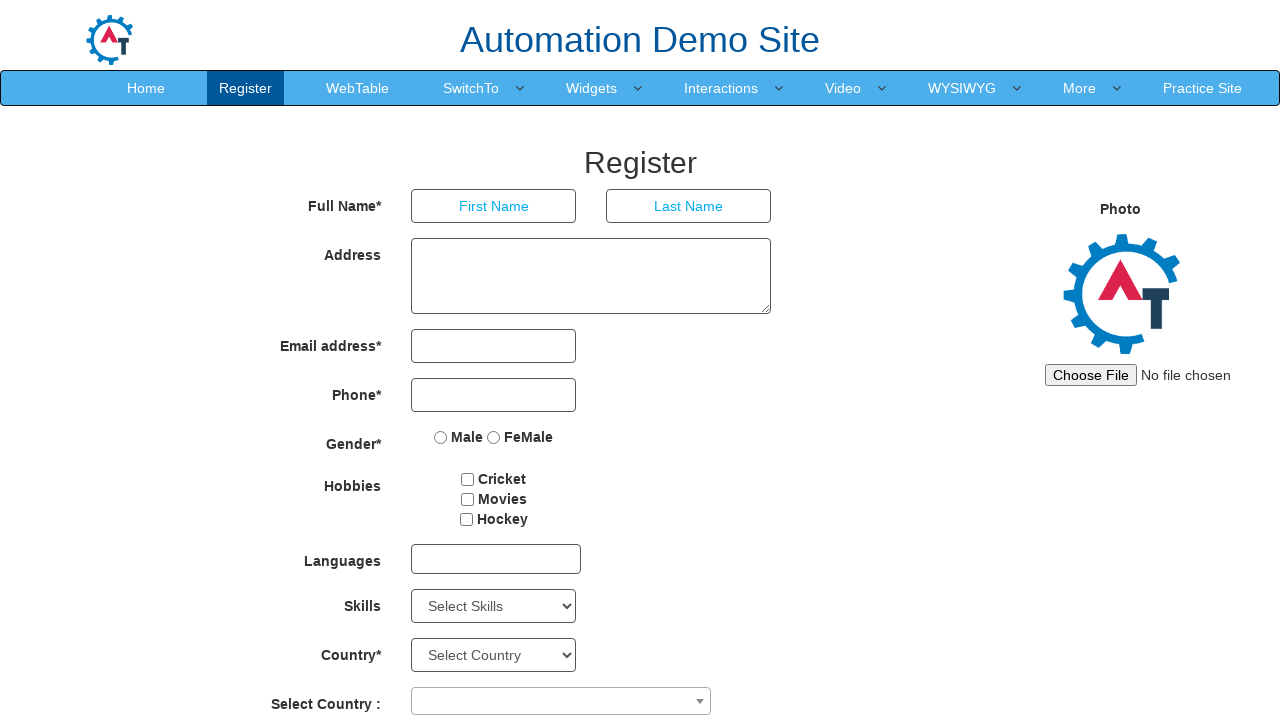

Filled first name field with 'sivaram' on input[placeholder='First Name']
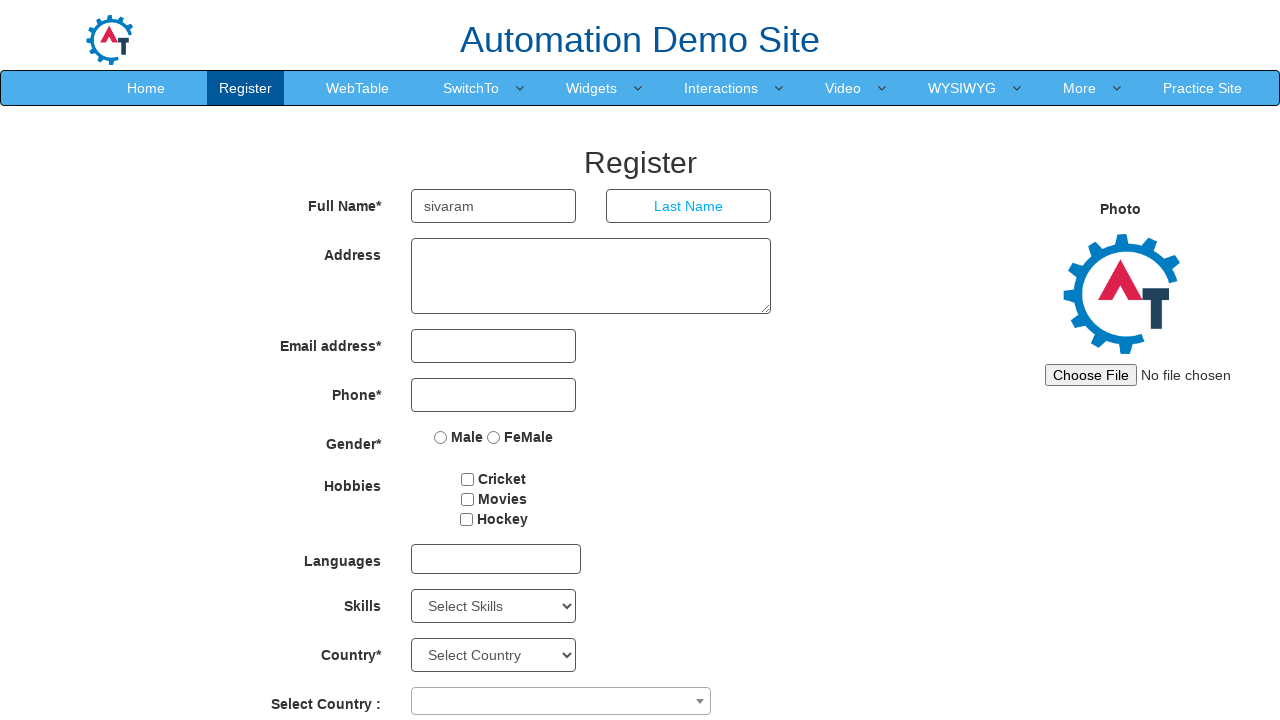

Filled last name field with 'elango' on input[placeholder='Last Name']
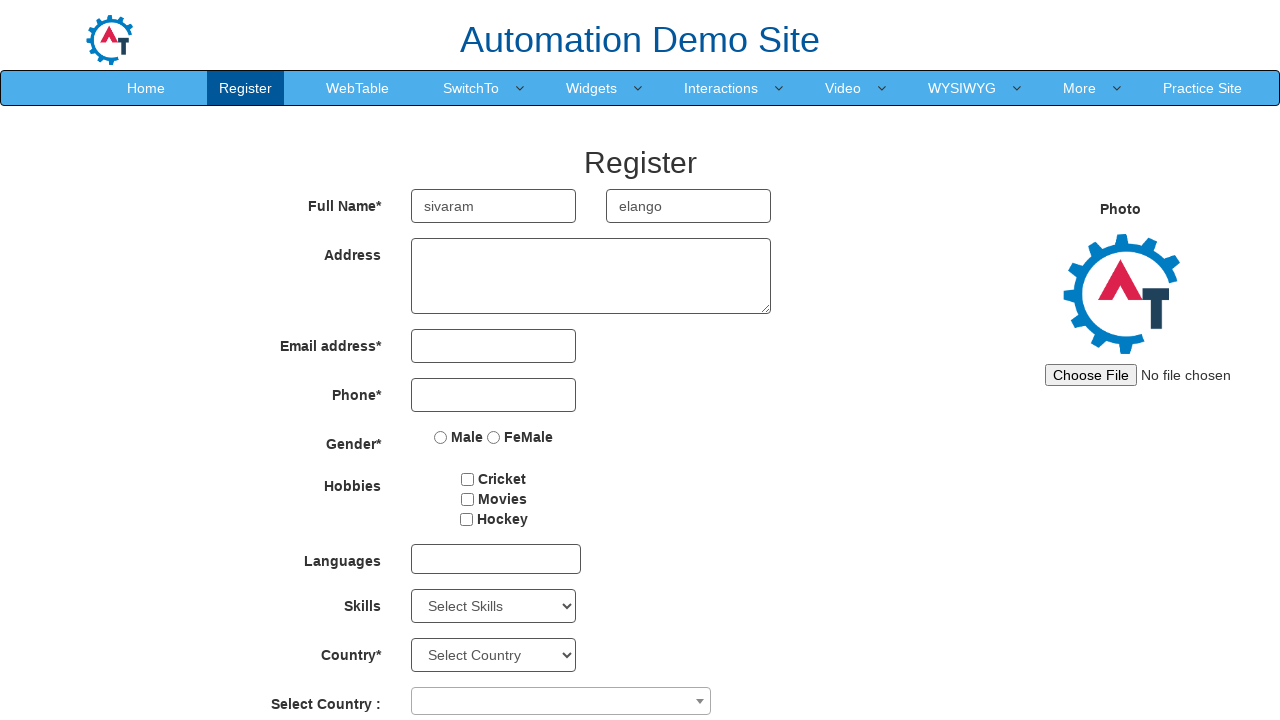

Filled address field with 'andimadam' on textarea[rows='3']
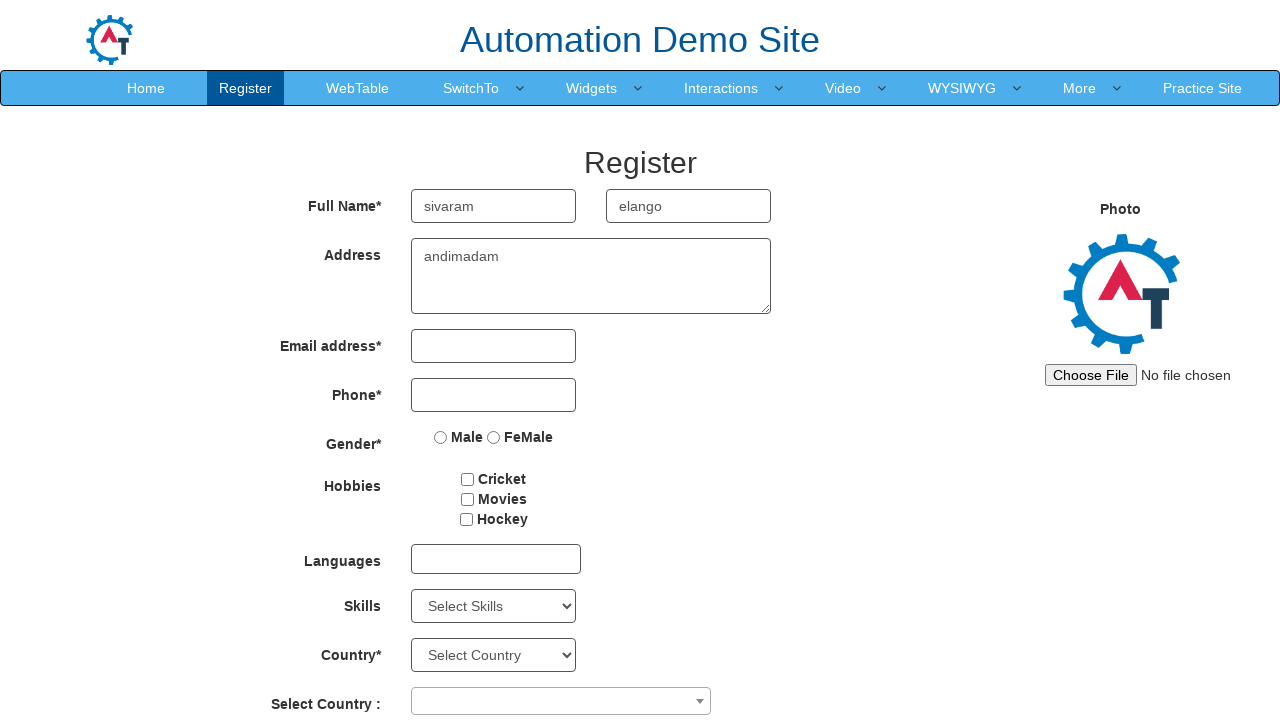

Filled email field with 'sivaram@123' on input[type='email']
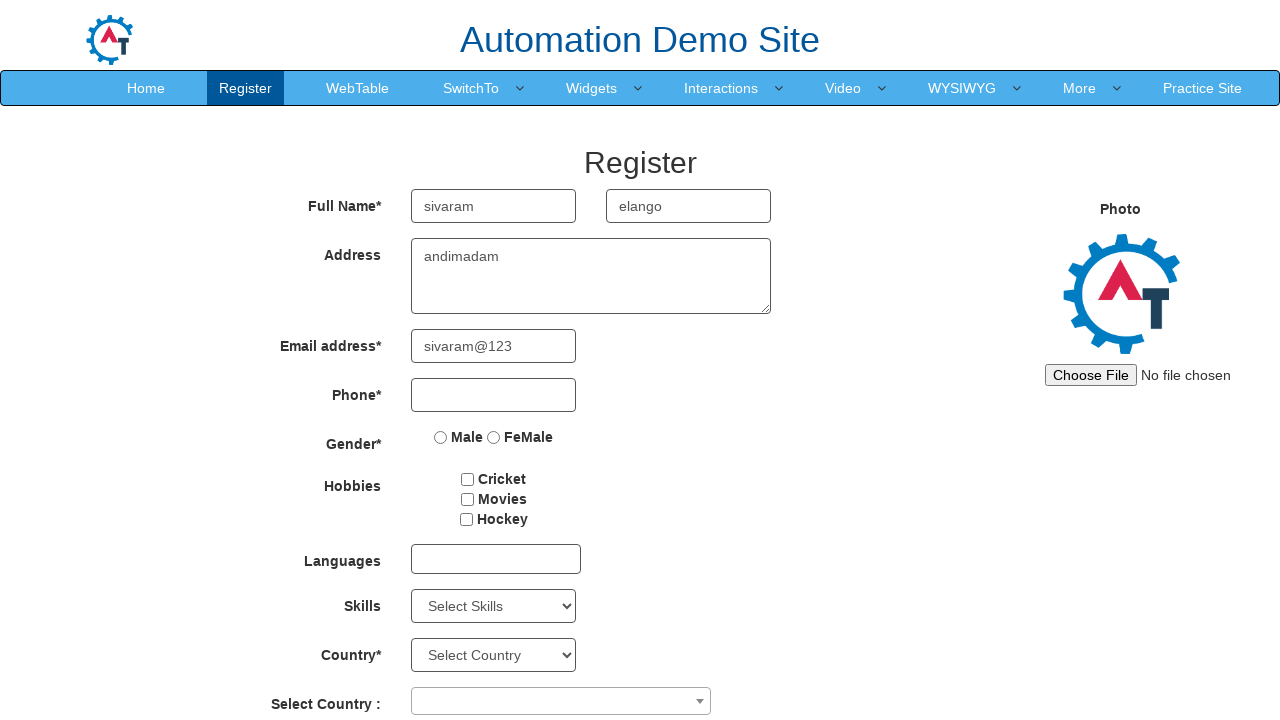

Filled phone number field with '7598461411' on input[type='tel']
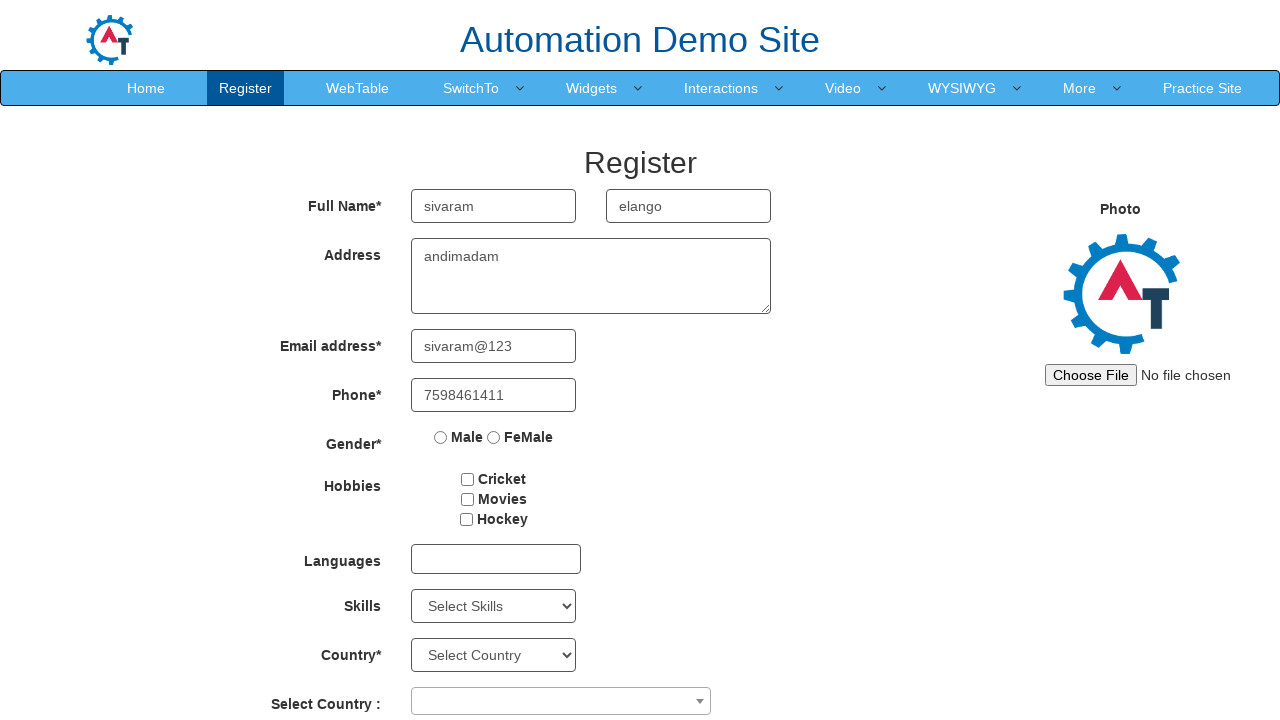

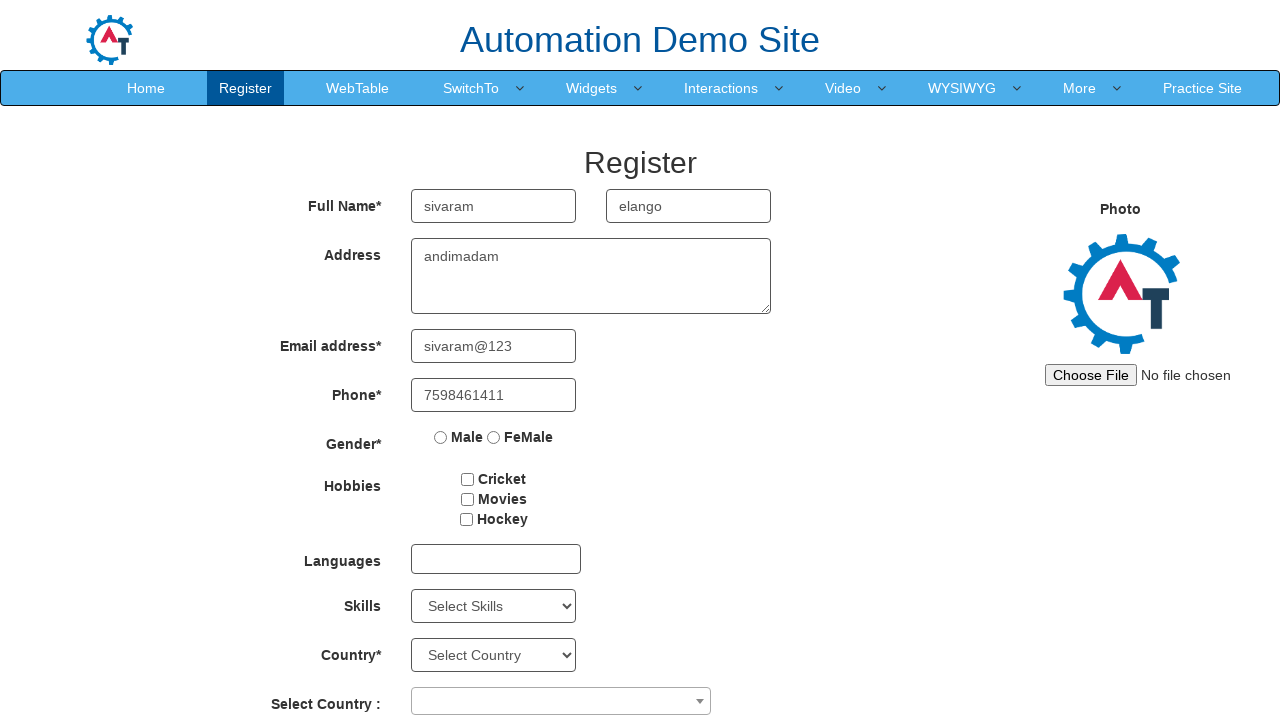